Tests handling of JavaScript confirm dialog by triggering it and accepting the alert

Starting URL: https://www.selenium.dev/documentation/webdriver/interactions/alerts/

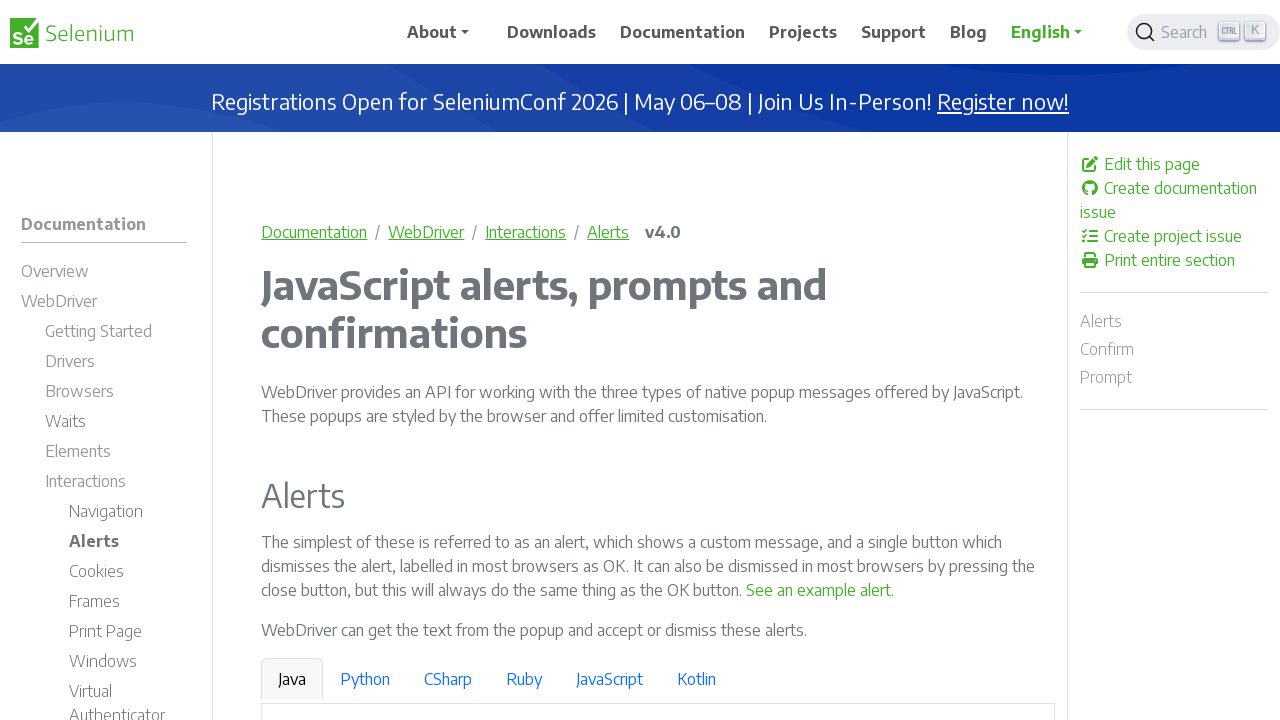

Set up dialog handler to accept confirm dialogs
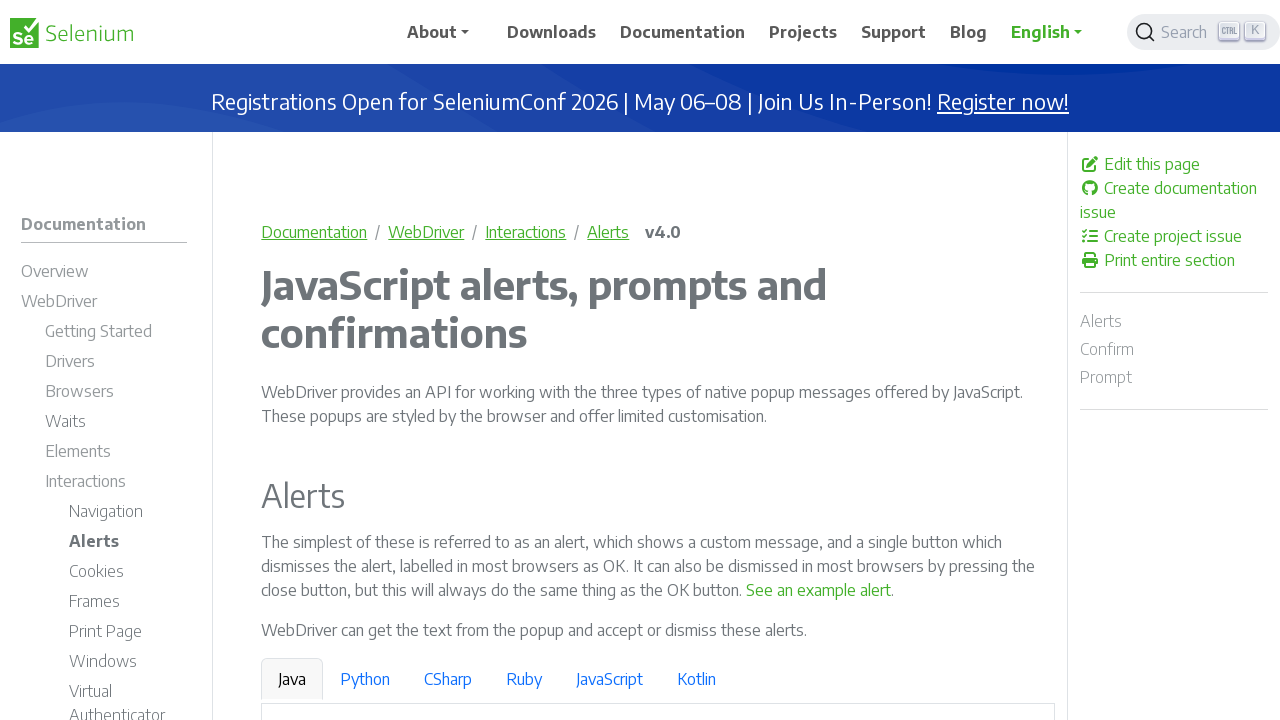

Clicked button to trigger JavaScript confirm dialog at (964, 361) on internal:text="See a sample confirm"s
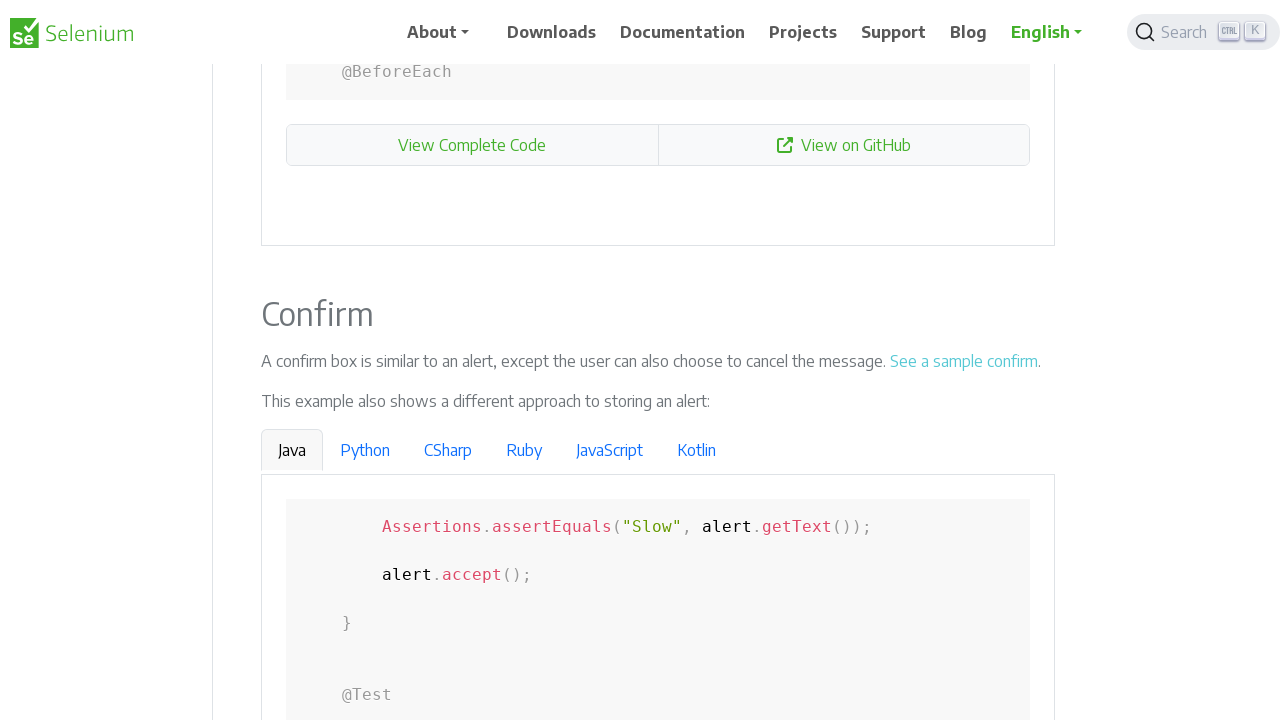

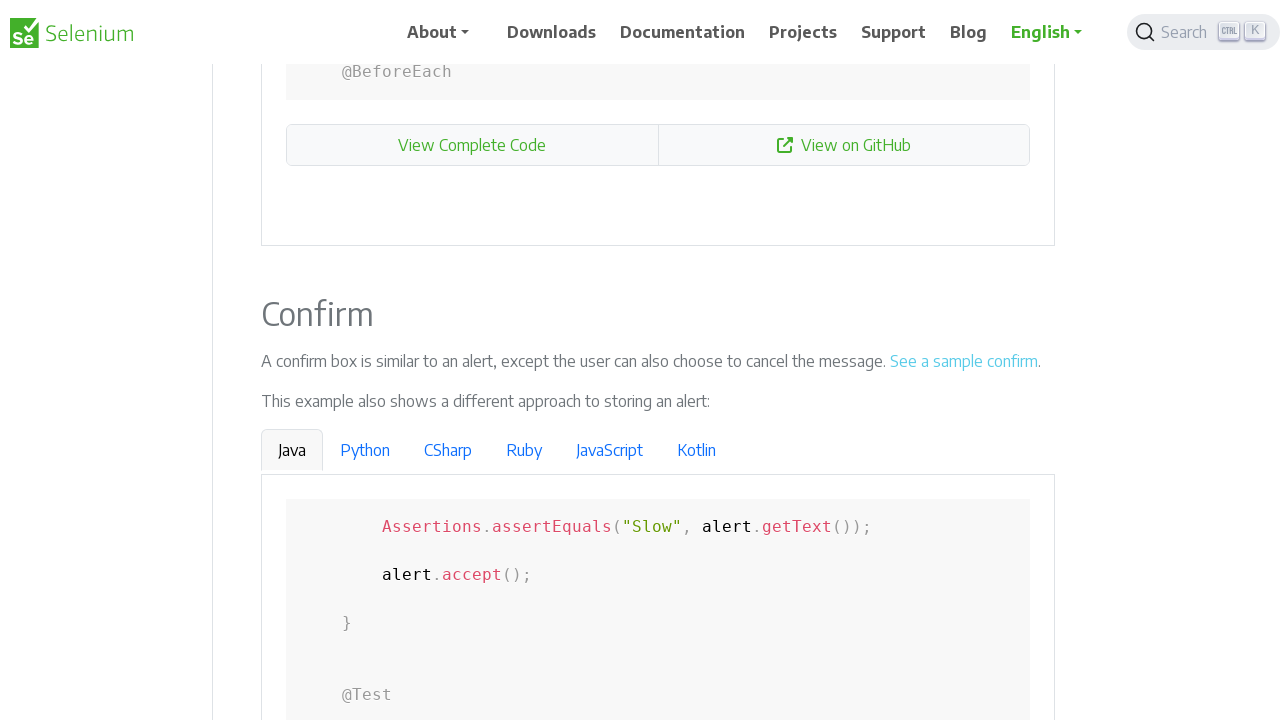